Tests the text box form by filling all fields and verifying the submitted information is displayed after clicking submit

Starting URL: https://demoqa.com/elements

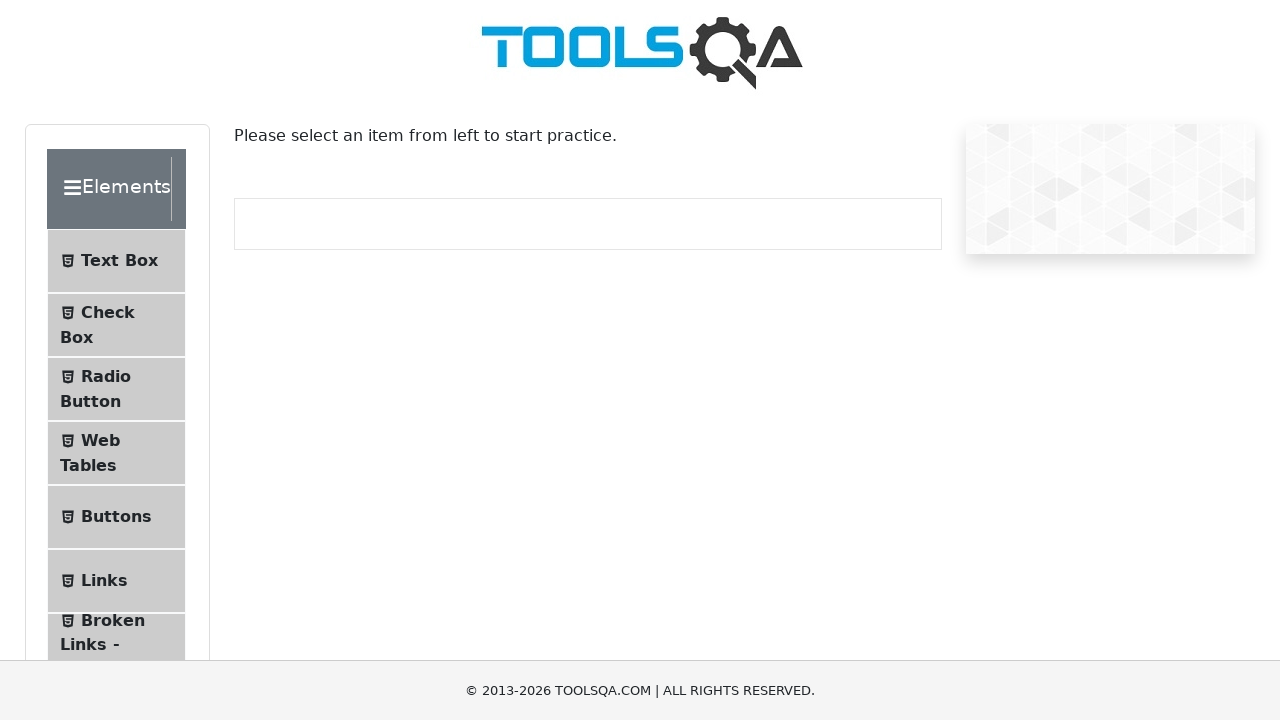

Clicked on Text Box menu item at (116, 261) on #item-0
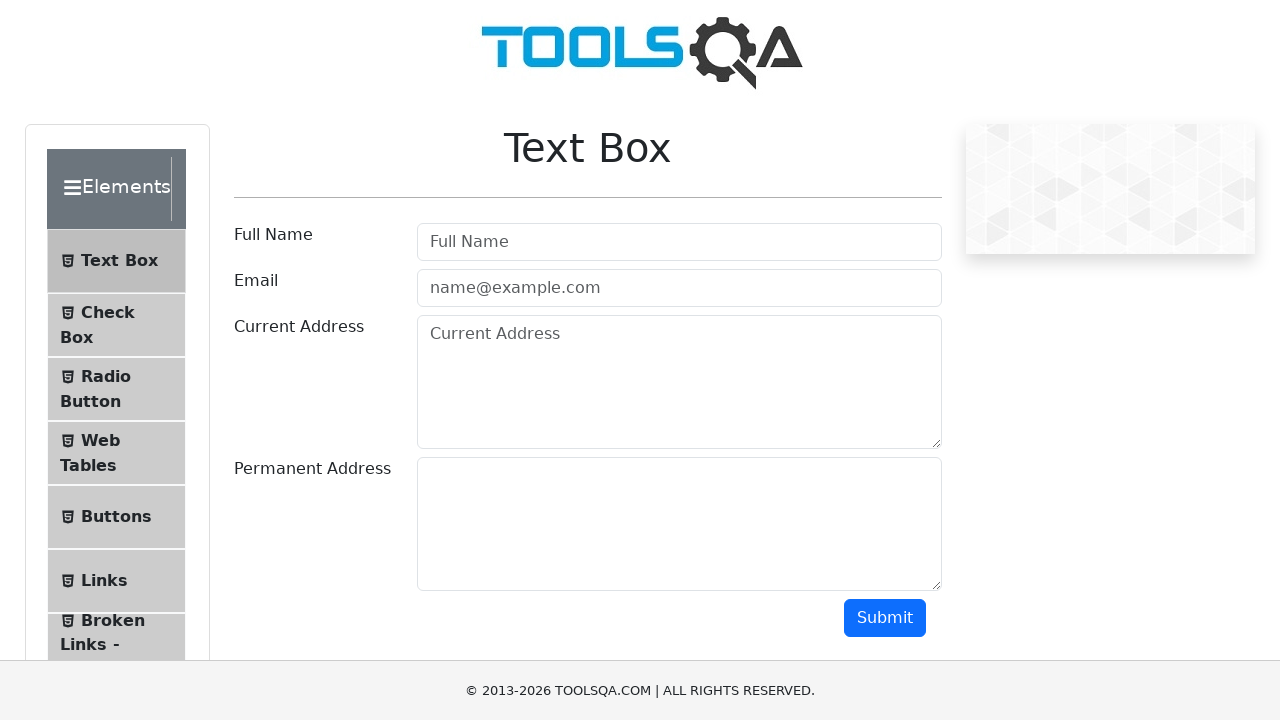

Filled userName field with 'AddressLita' on #userName
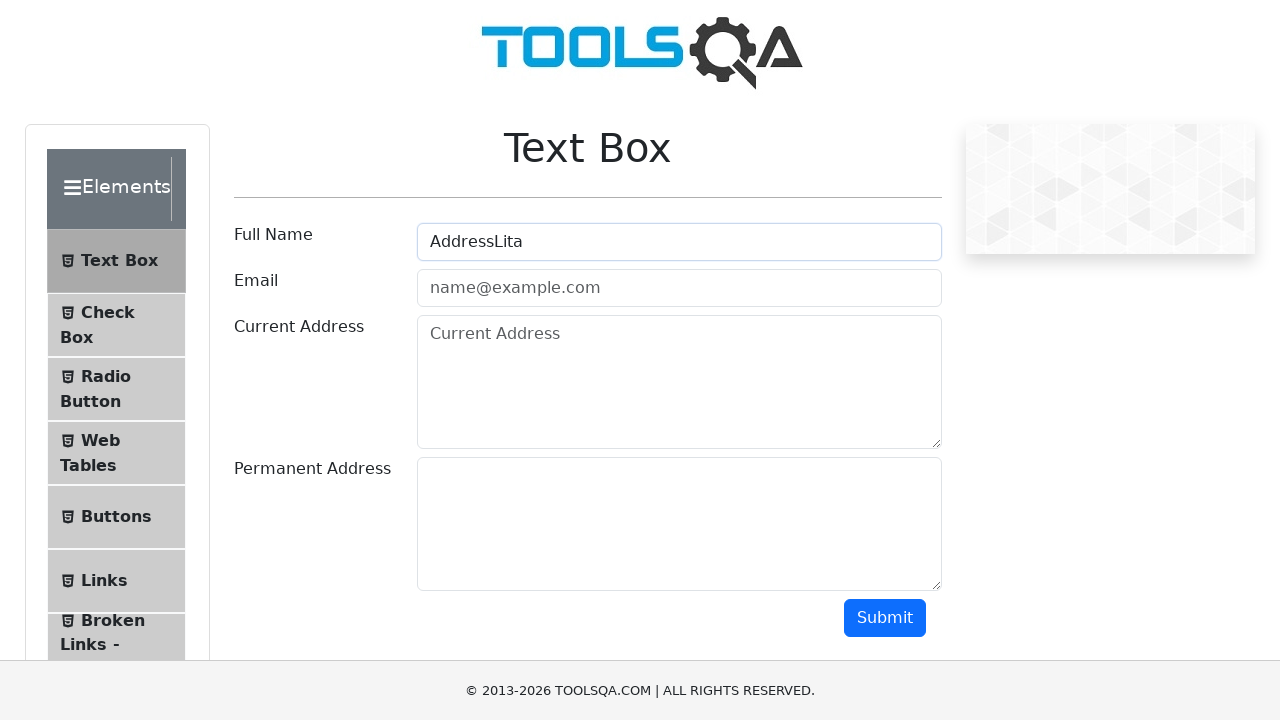

Filled userEmail field with 'test@test.com' on #userEmail
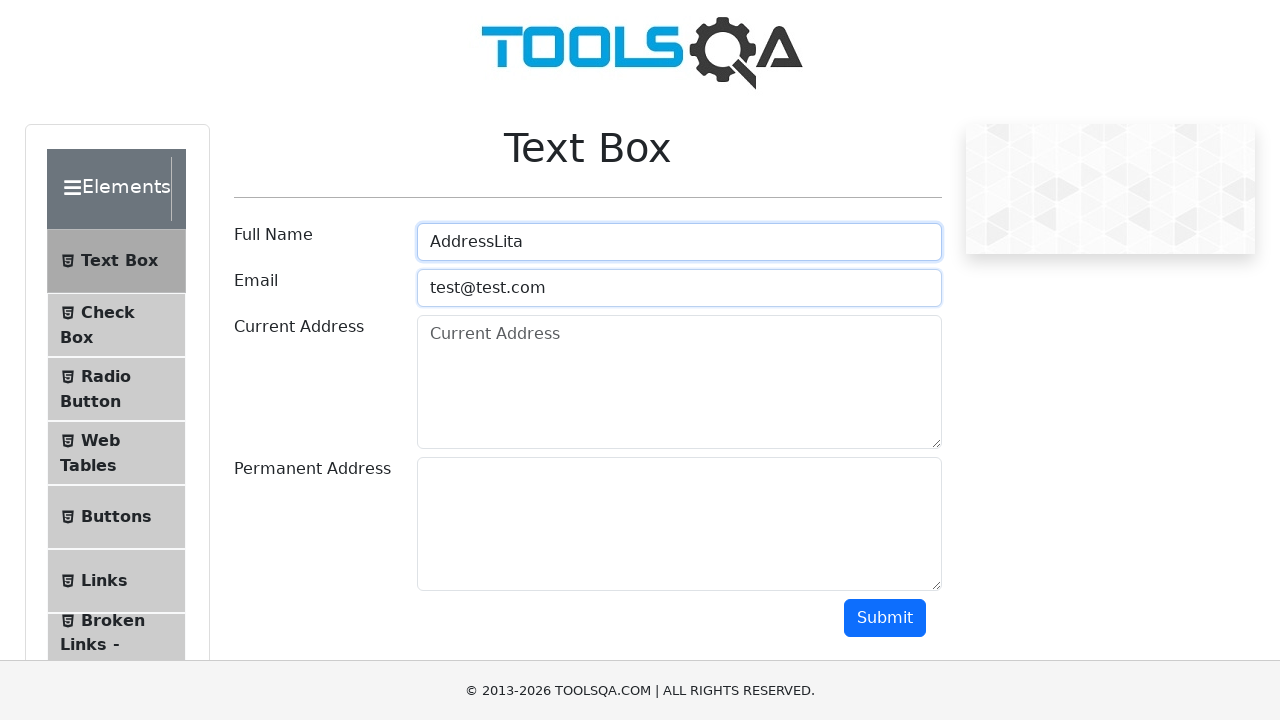

Filled currentAddress field with 'test address' on #currentAddress
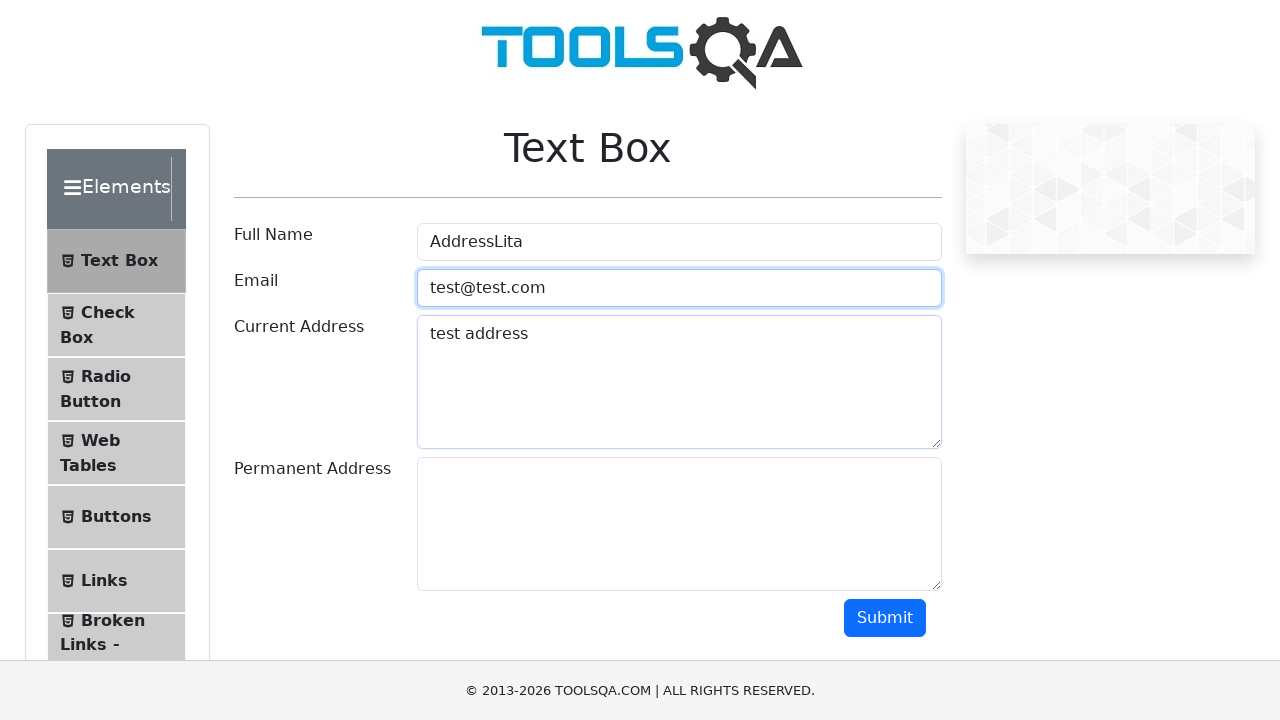

Filled permanentAddress field with 'test address that is permanent' on #permanentAddress
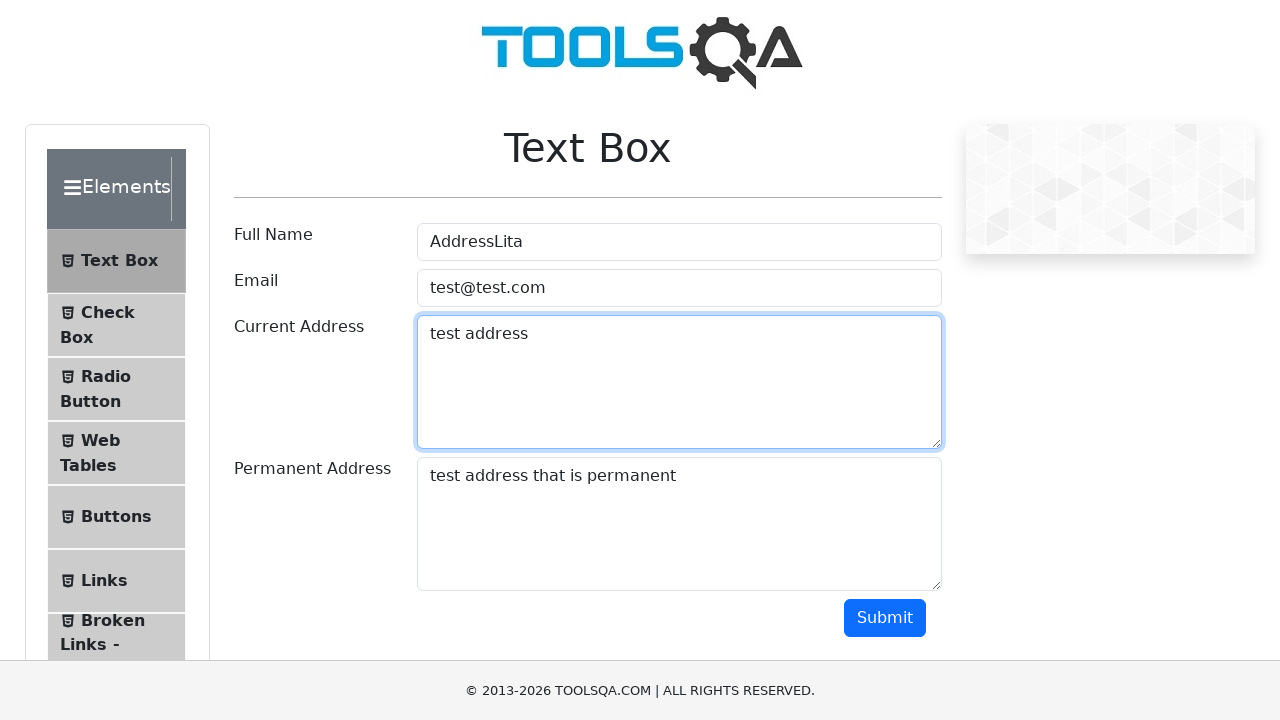

Clicked submit button to submit the form at (885, 618) on #submit
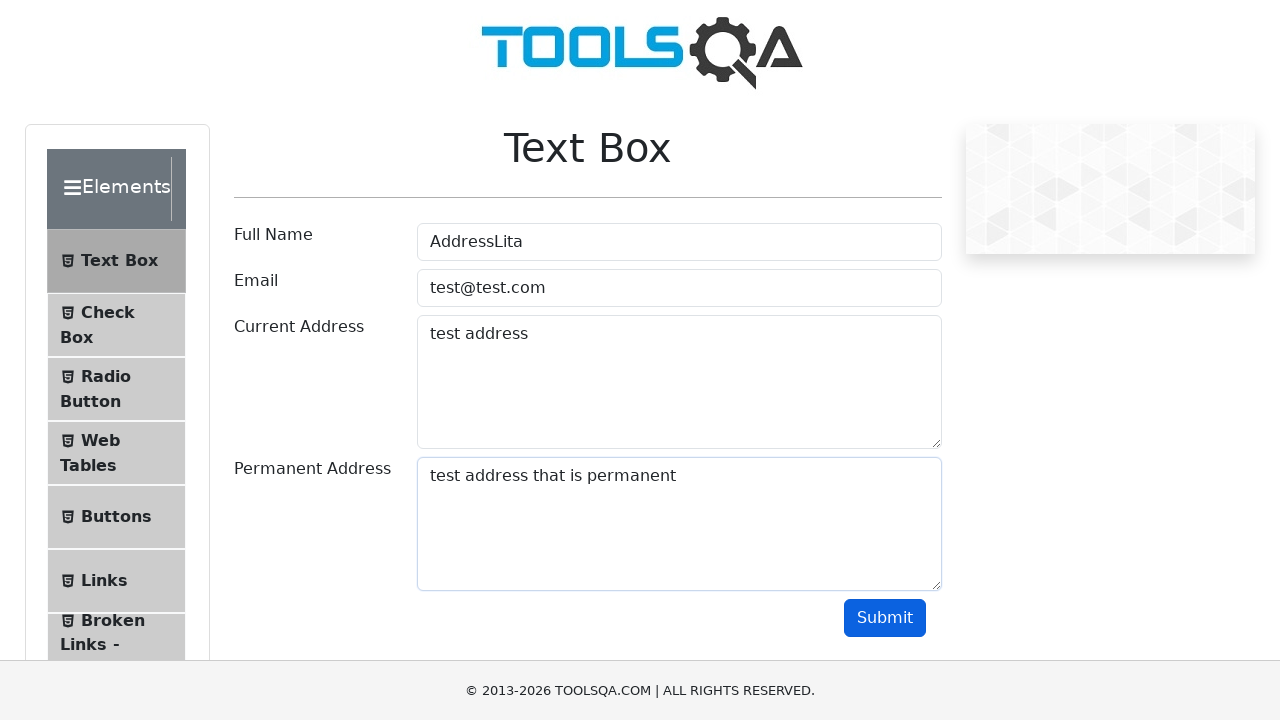

Verified name output field is displayed
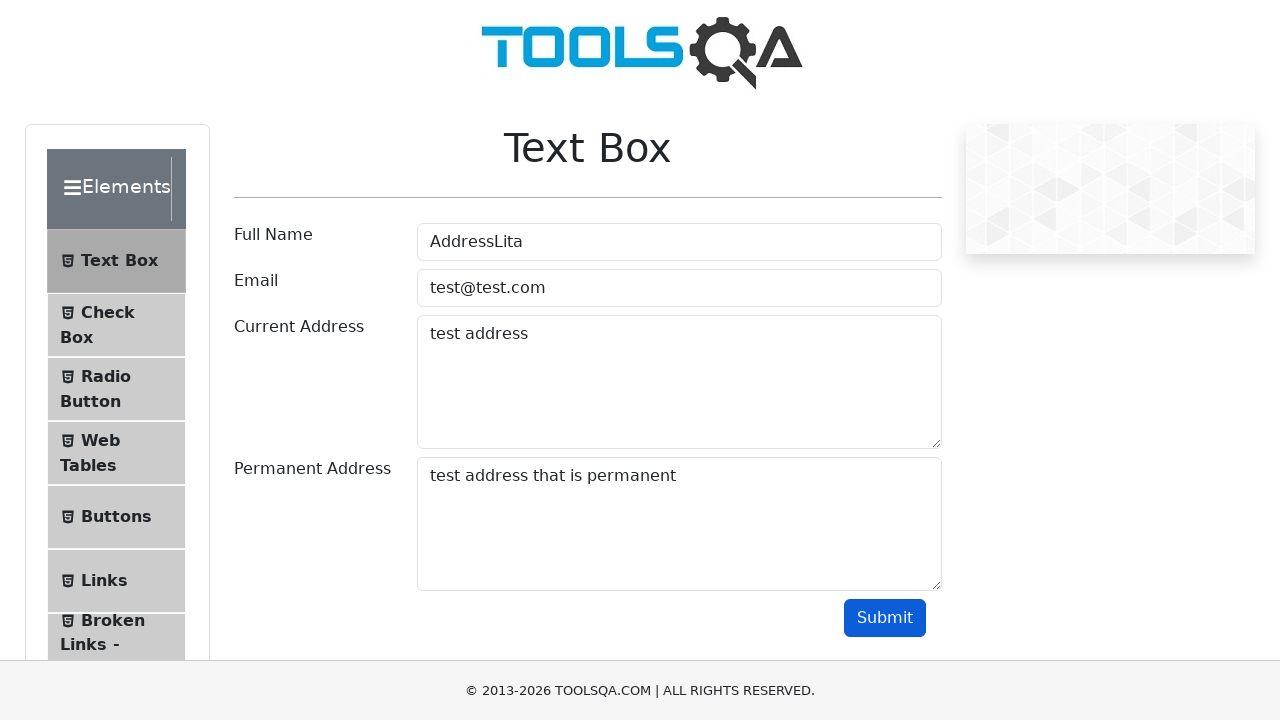

Verified email output field is displayed
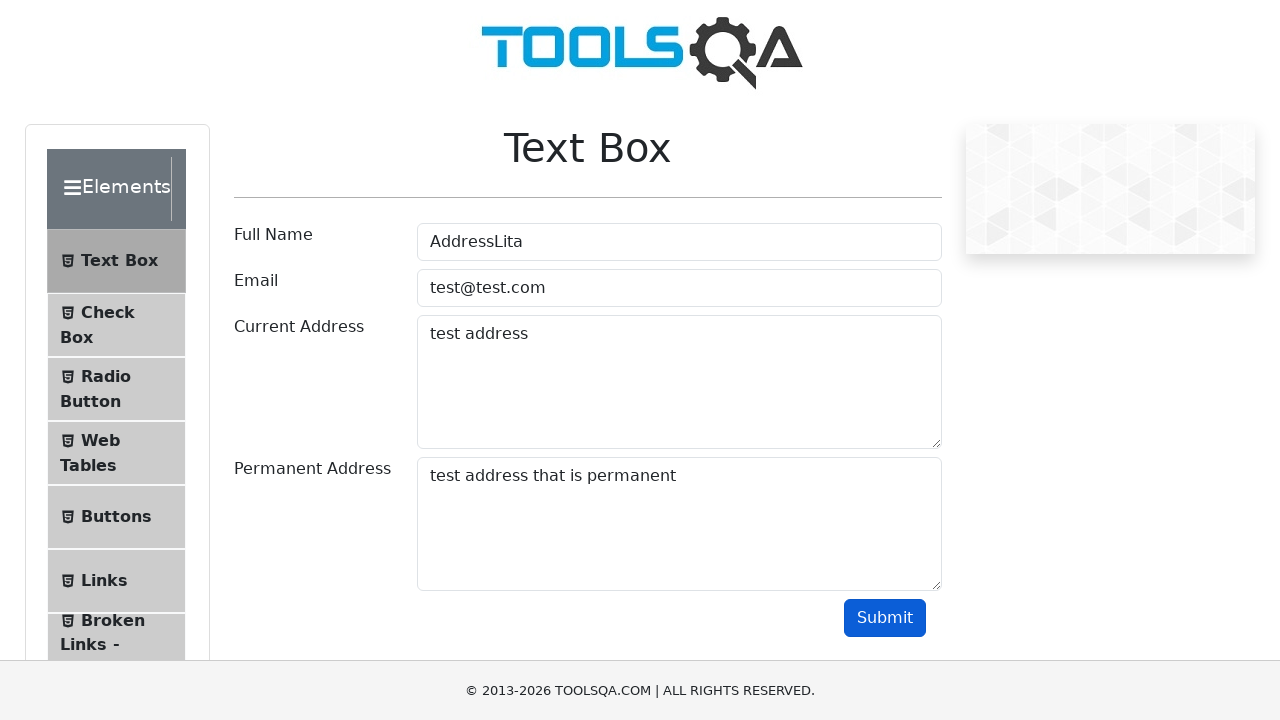

Verified current address label is displayed
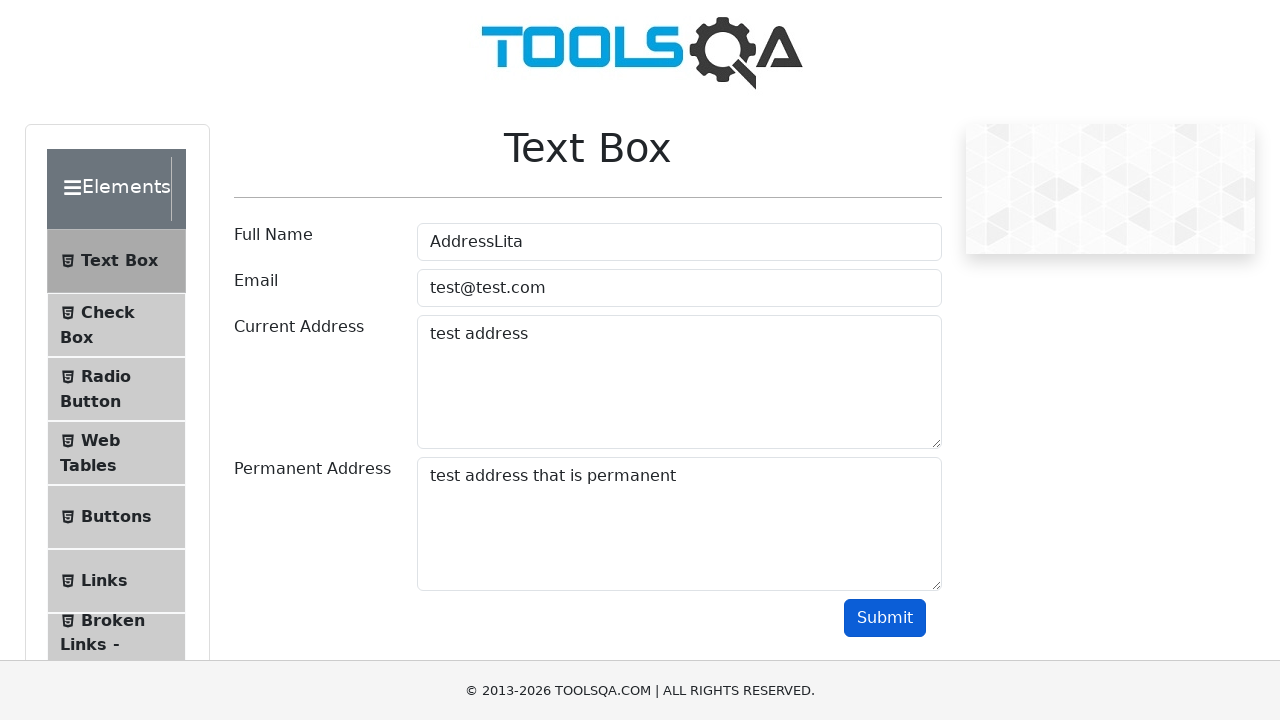

Verified permanent address output field is displayed
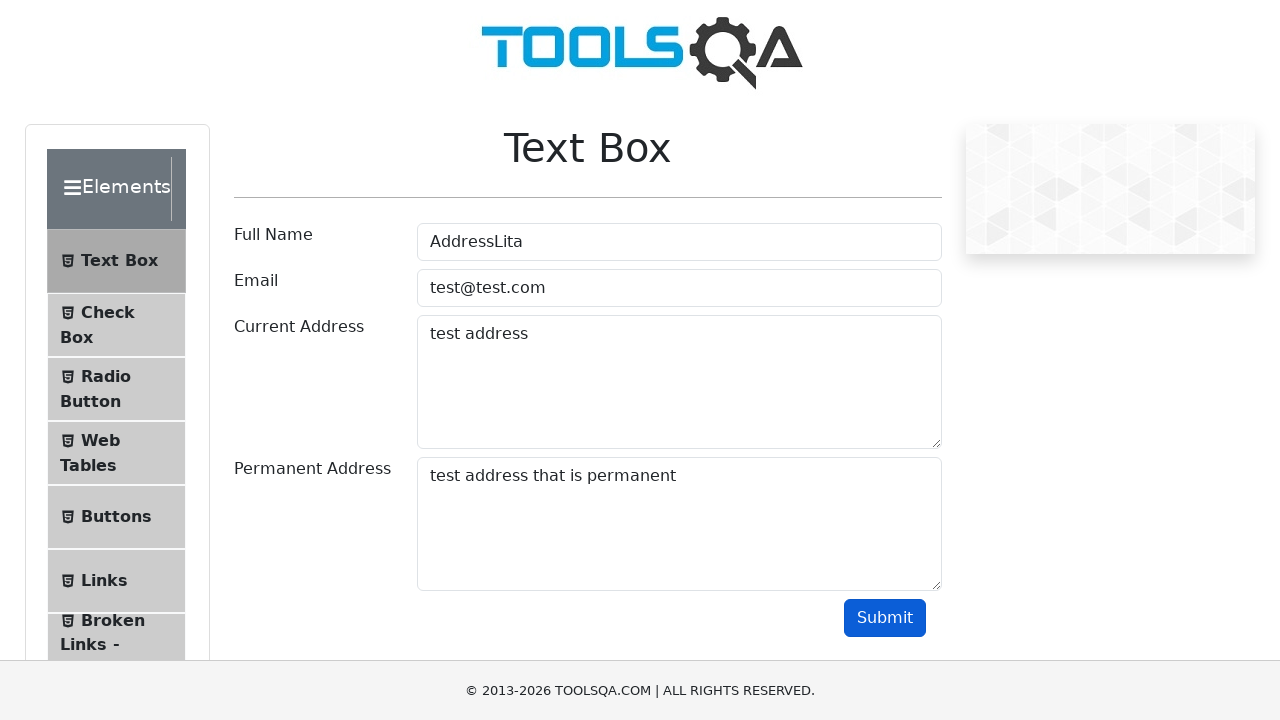

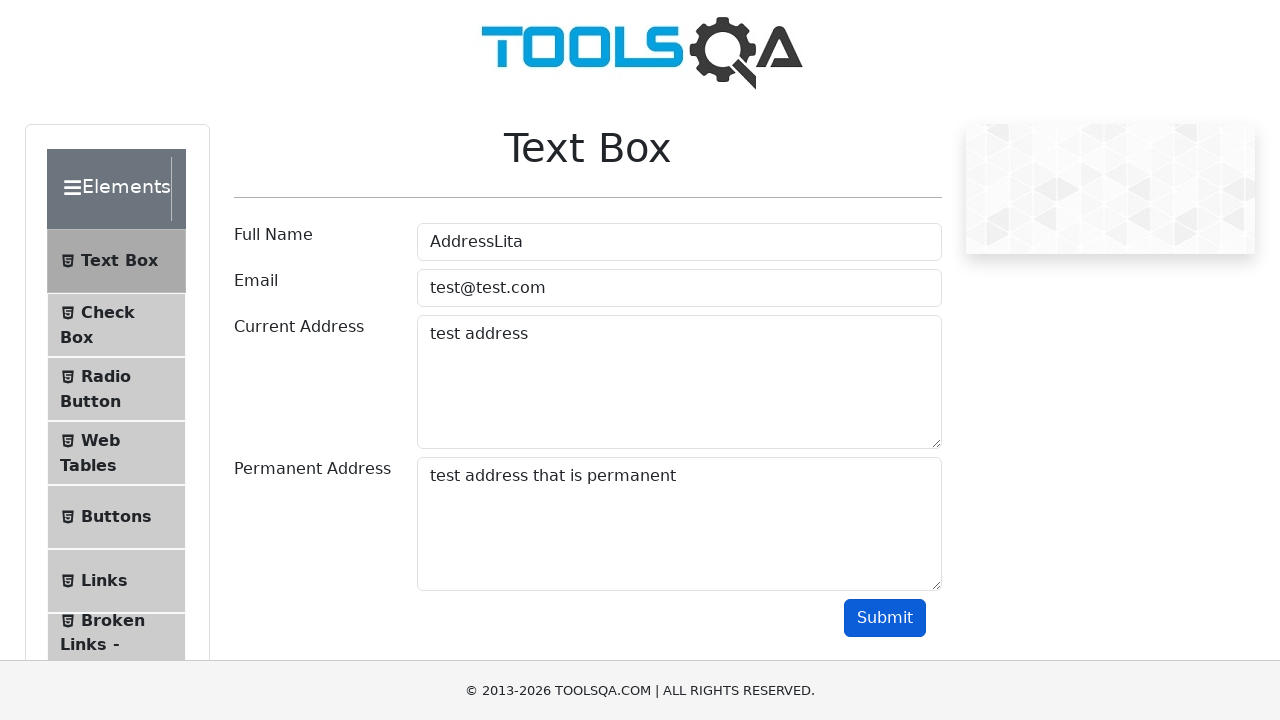